Tests page load performance by navigating to the website and waiting for the page to fully load

Starting URL: https://mokivezi.lt/

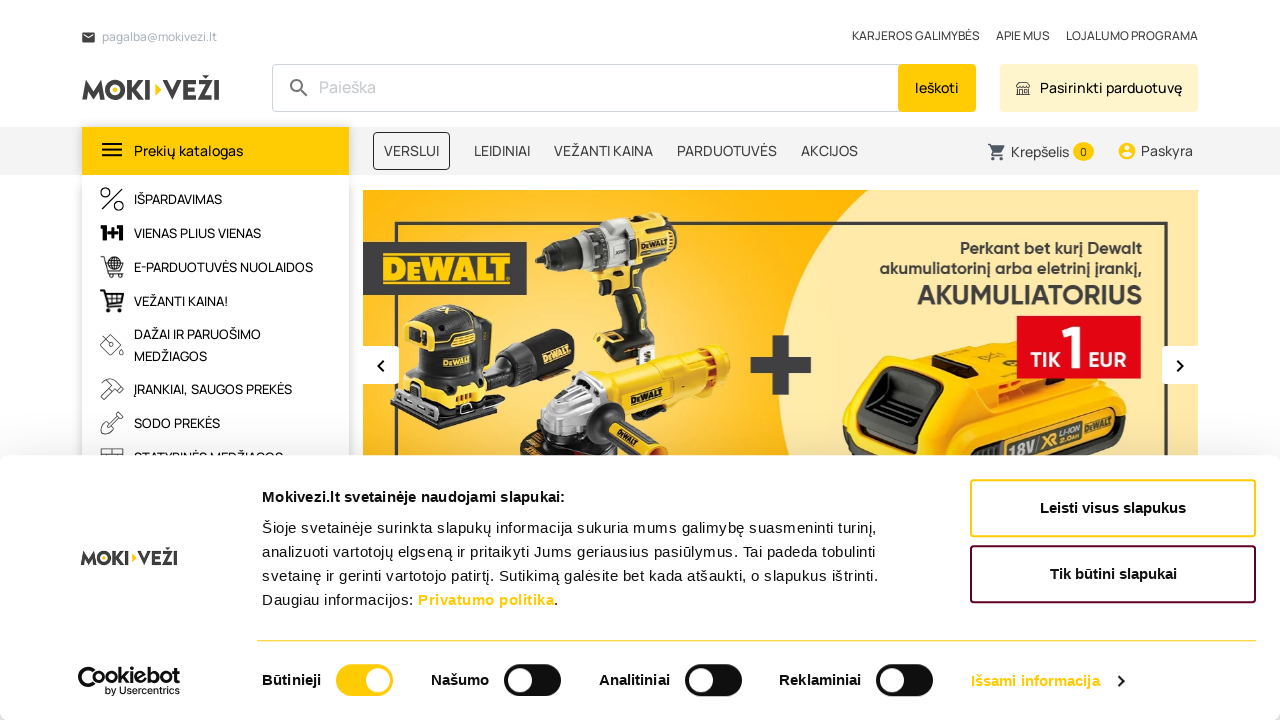

Navigated to https://mokivezi.lt/
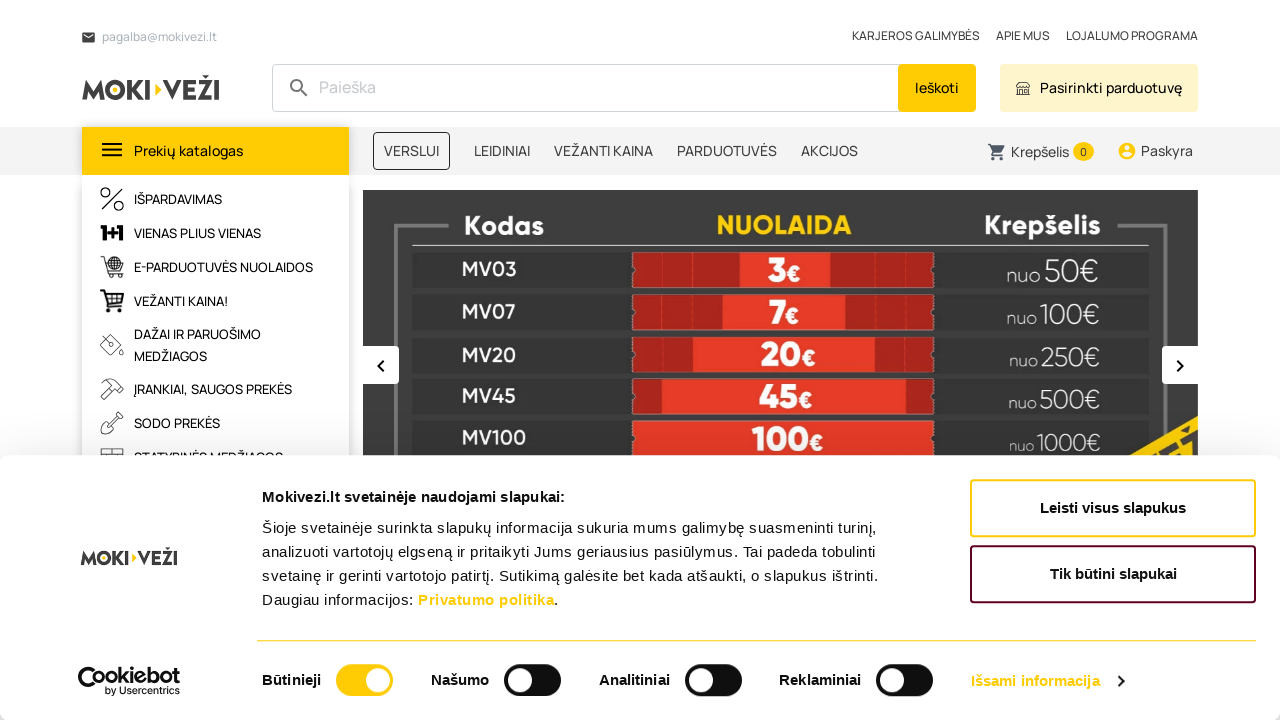

DOM content loaded
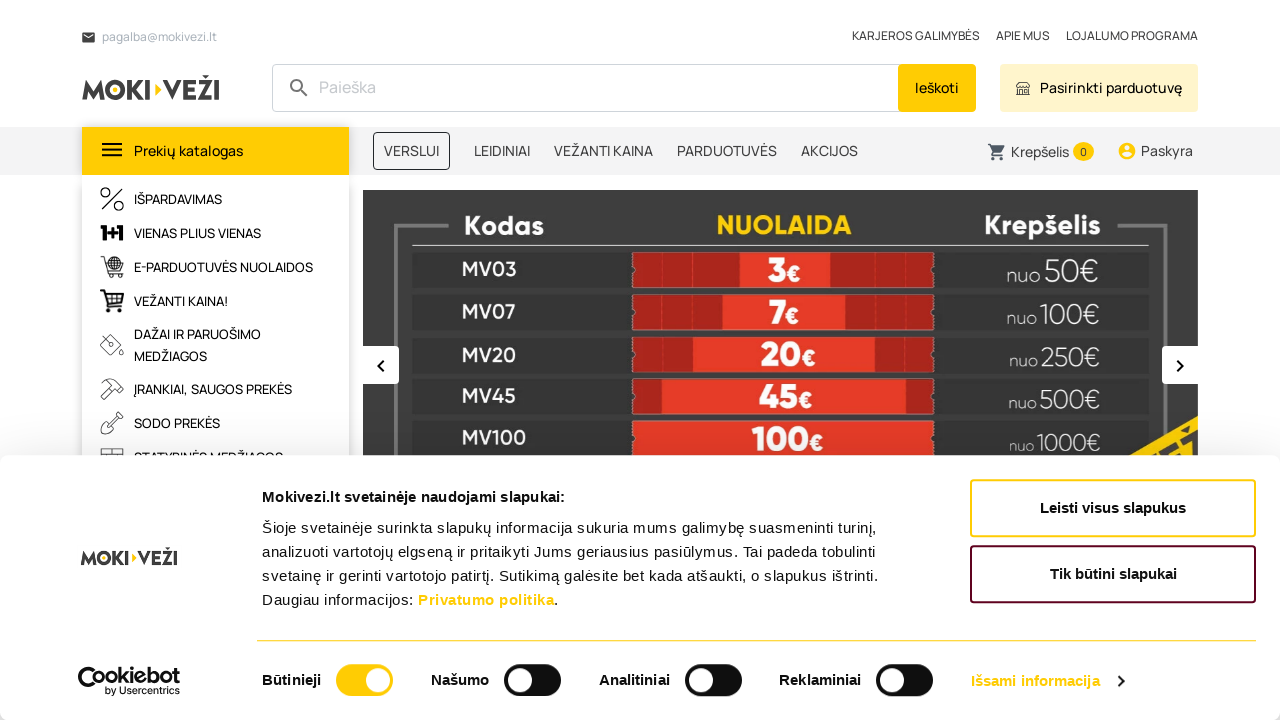

Network idle - page fully loaded
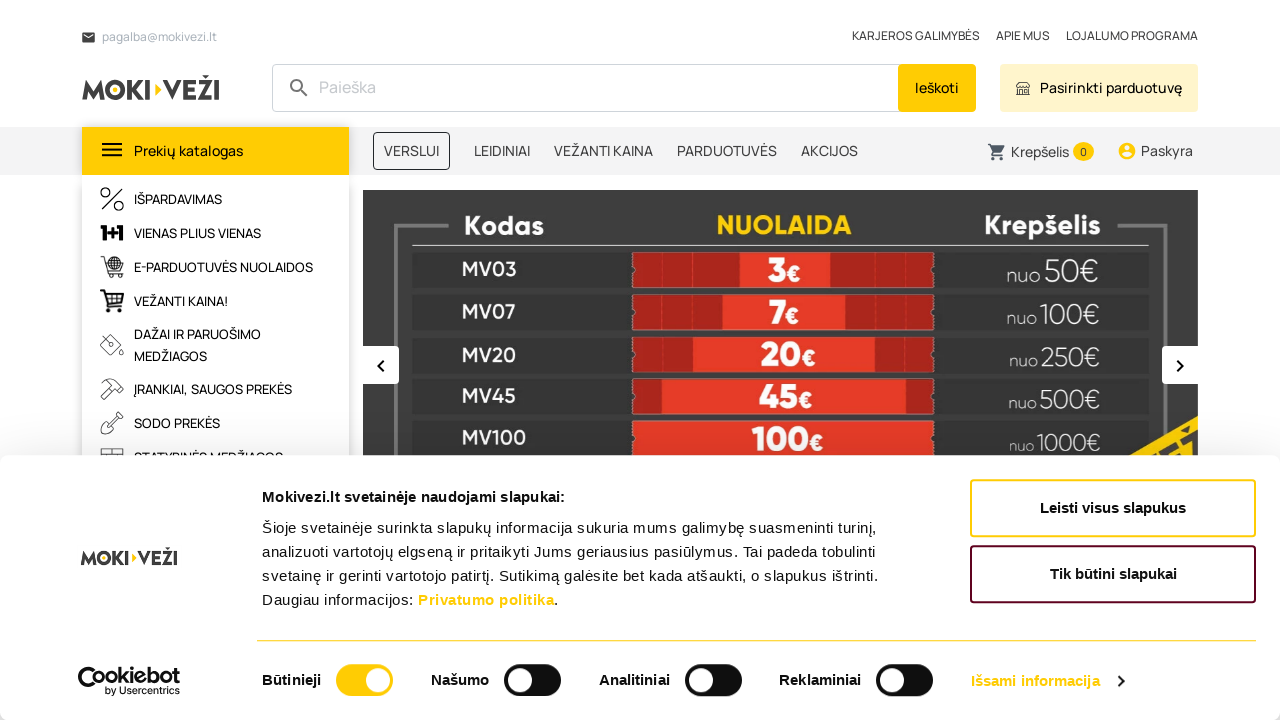

Page title verified: 'MOKI VEŽI – namų meistru būti lengva!'
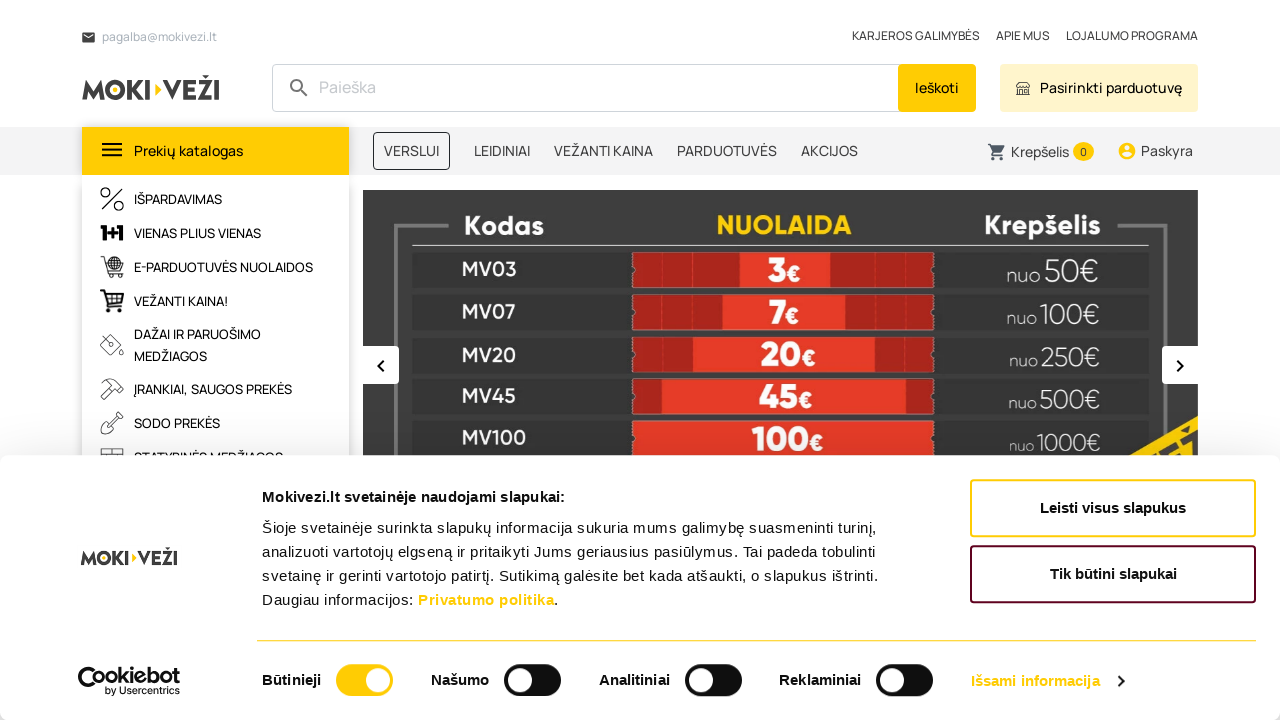

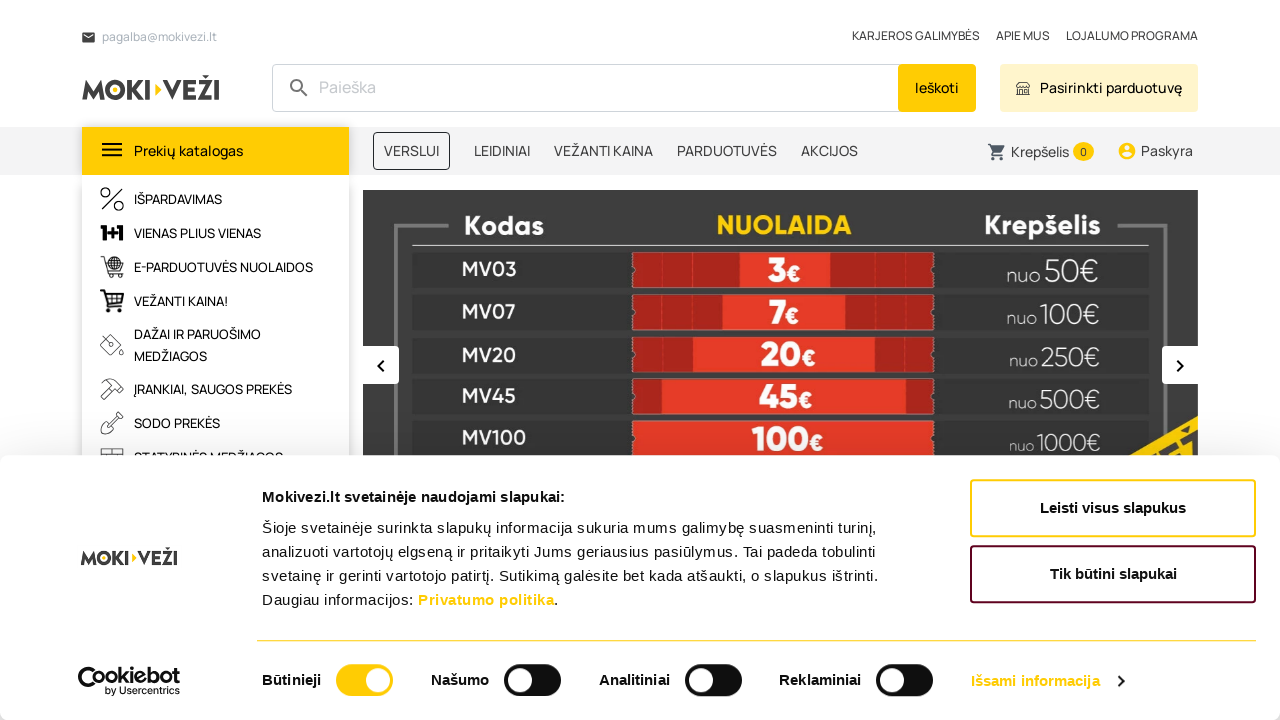